Navigates through Browse Languages and back to start page to verify the welcome title is displayed.

Starting URL: http://www.99-bottles-of-beer.net/

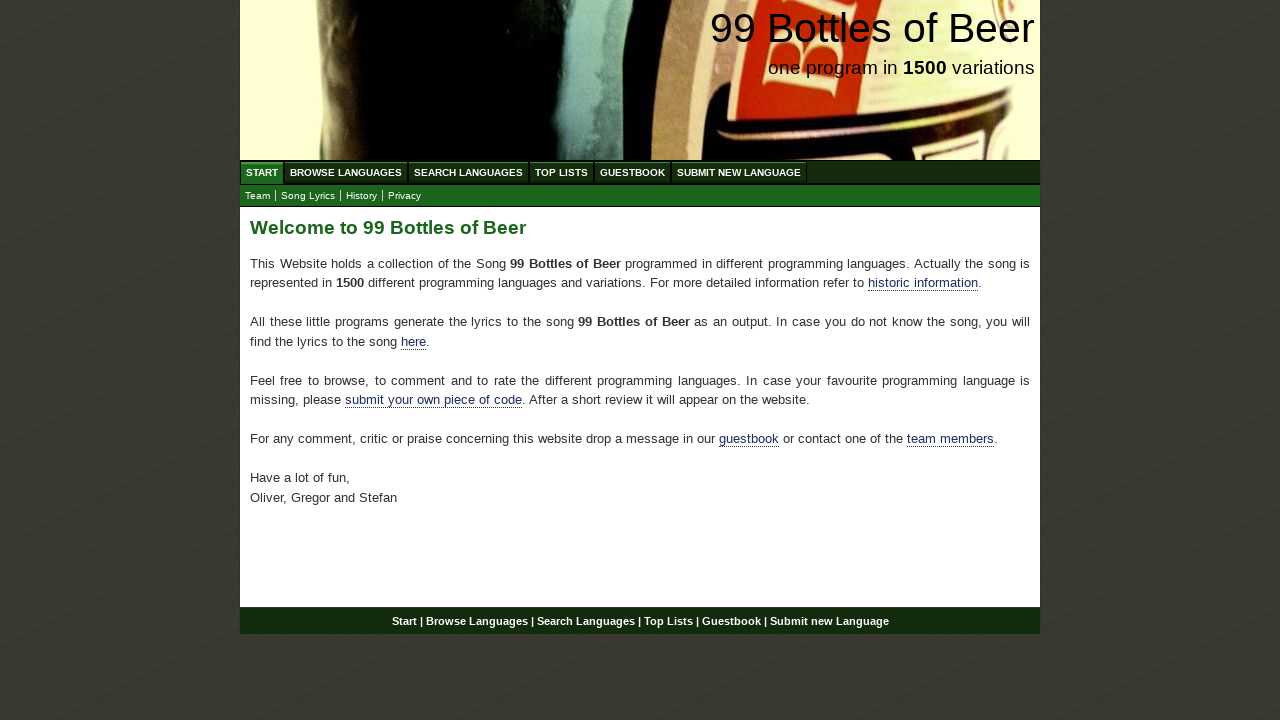

Clicked on Browse Languages link at (346, 172) on div#navigation ul#menu li a[href='/abc.html']
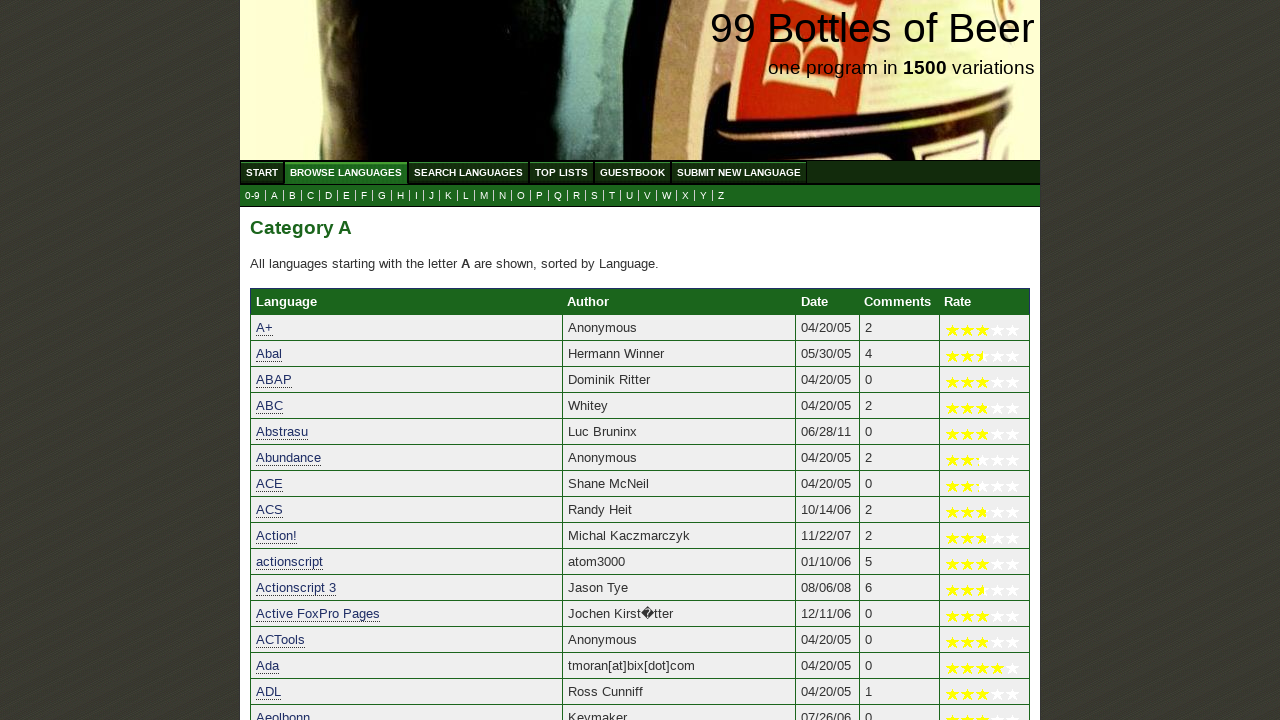

Clicked on Start/Home link at (262, 172) on div#navigation ul#menu li a[href='/']
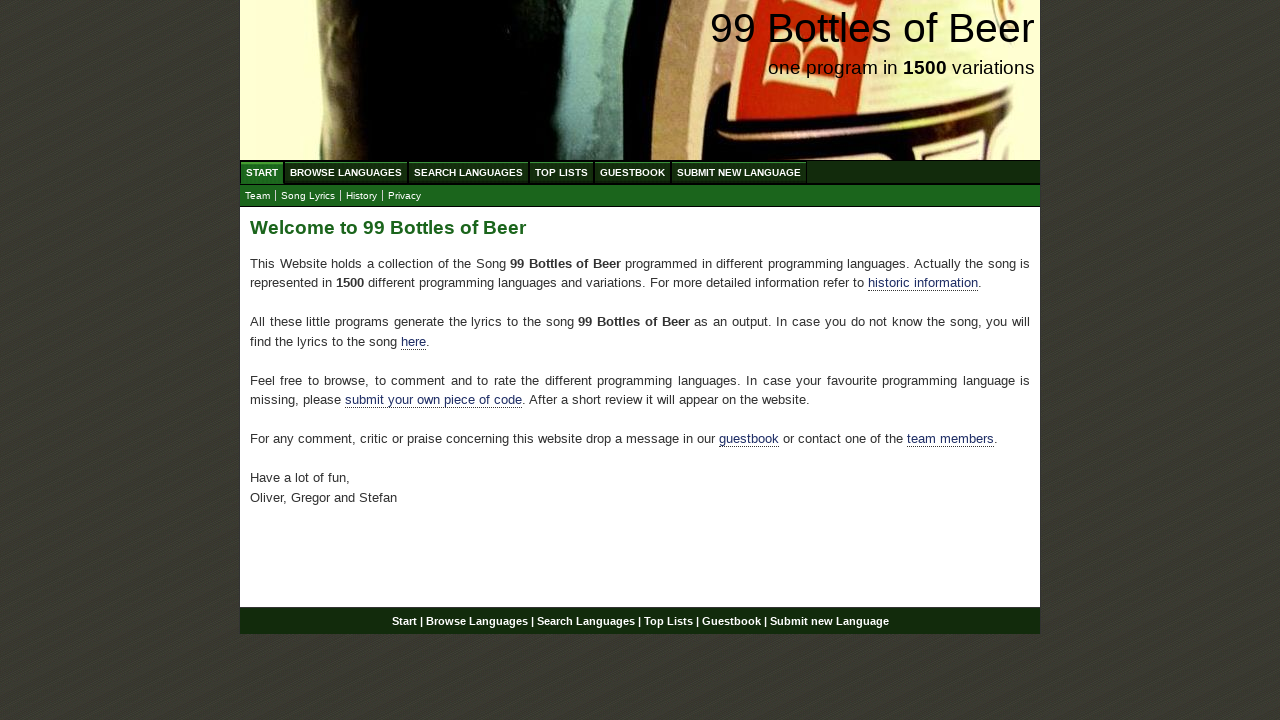

Verified welcome title 'Welcome to 99 Bottles of Beer' is displayed
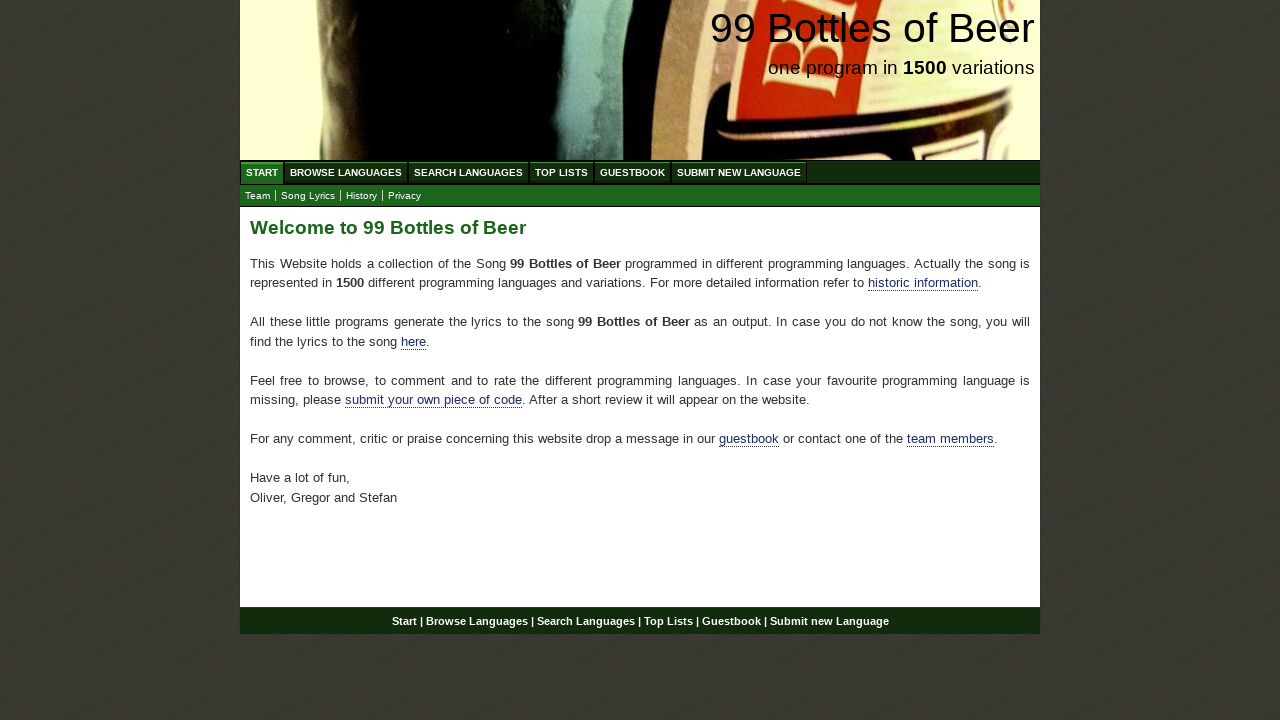

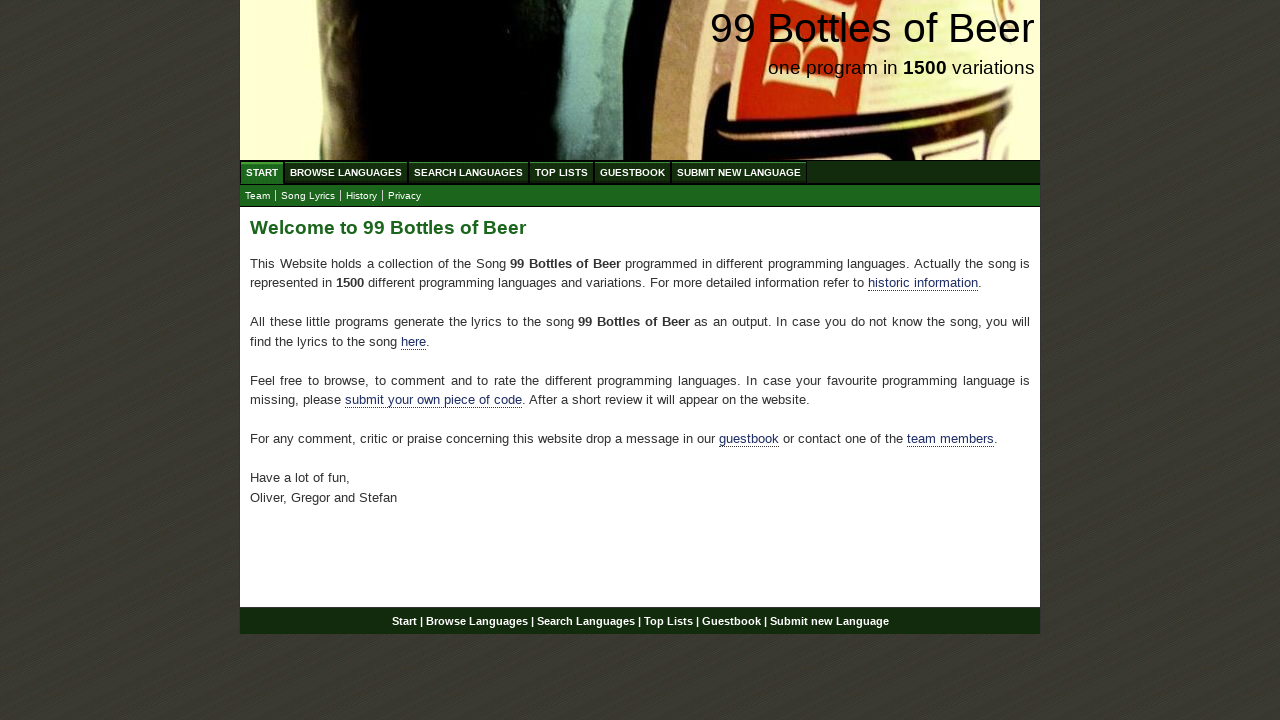